Tests window handle functionality by verifying page text and title, clicking a link that opens a new window, switching to the new window, and verifying the new window's title.

Starting URL: https://the-internet.herokuapp.com/windows

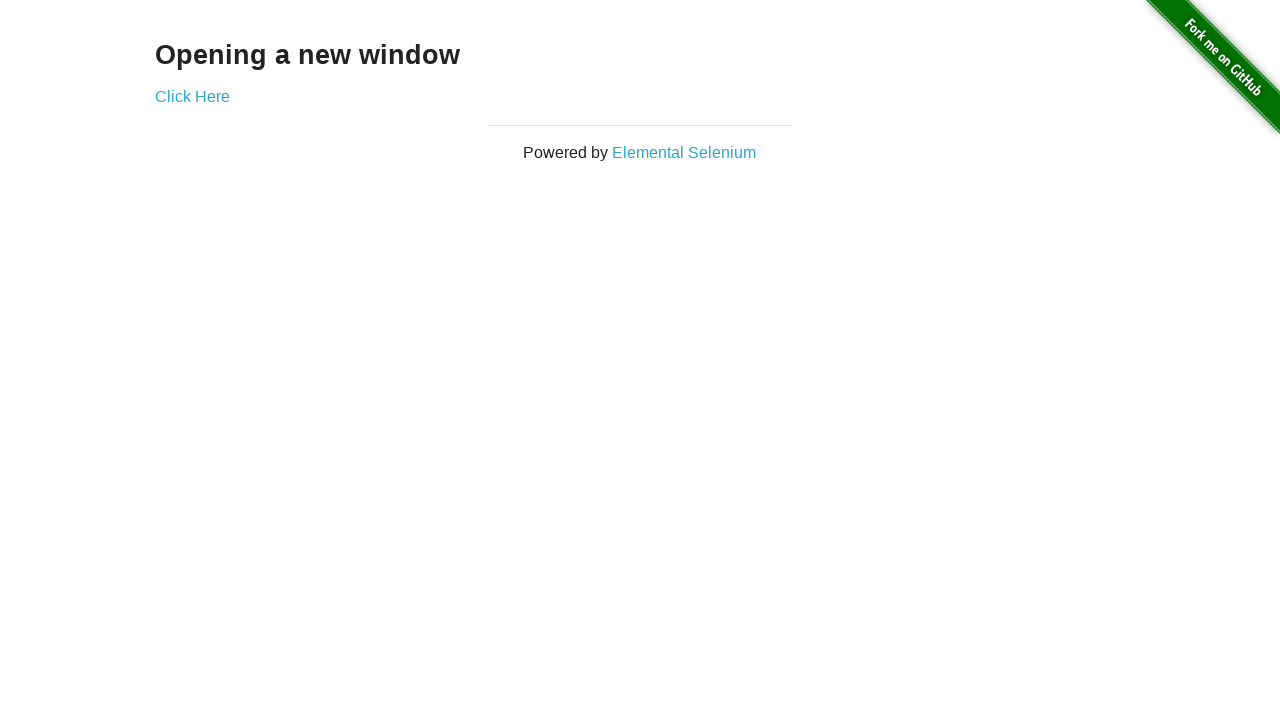

Located text element 'Opening a new window'
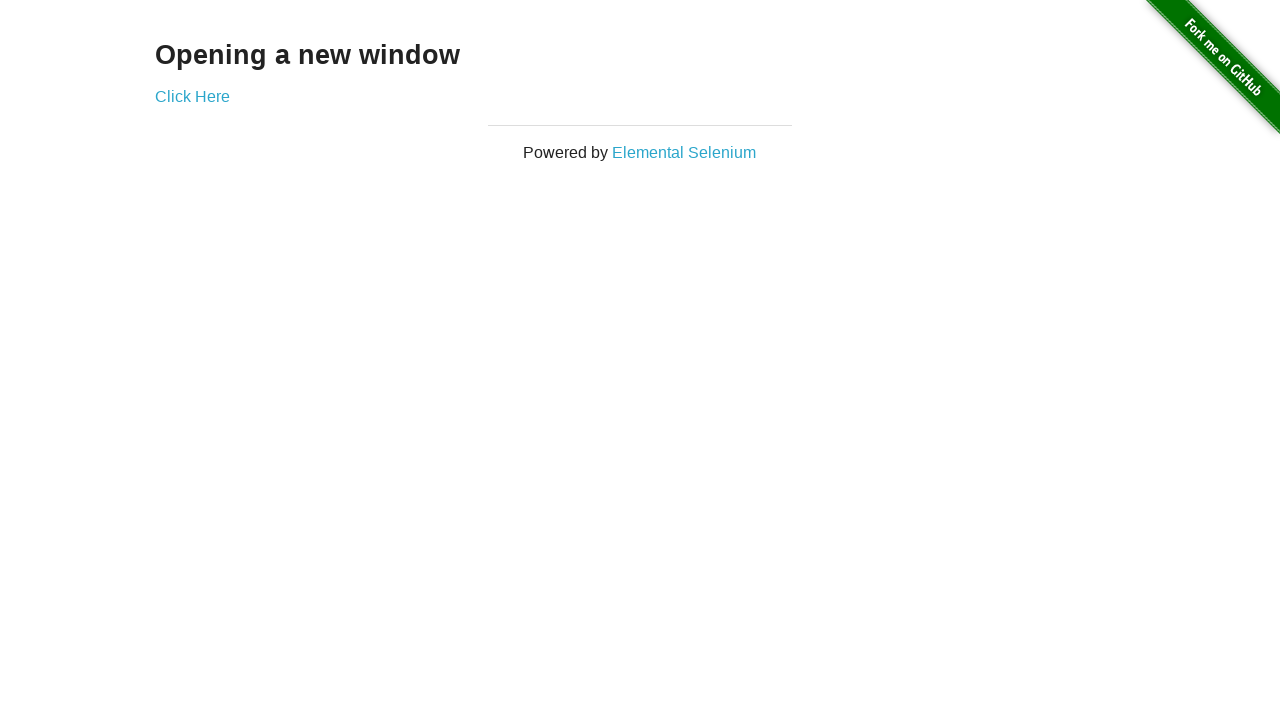

Verified page text is 'Opening a new window'
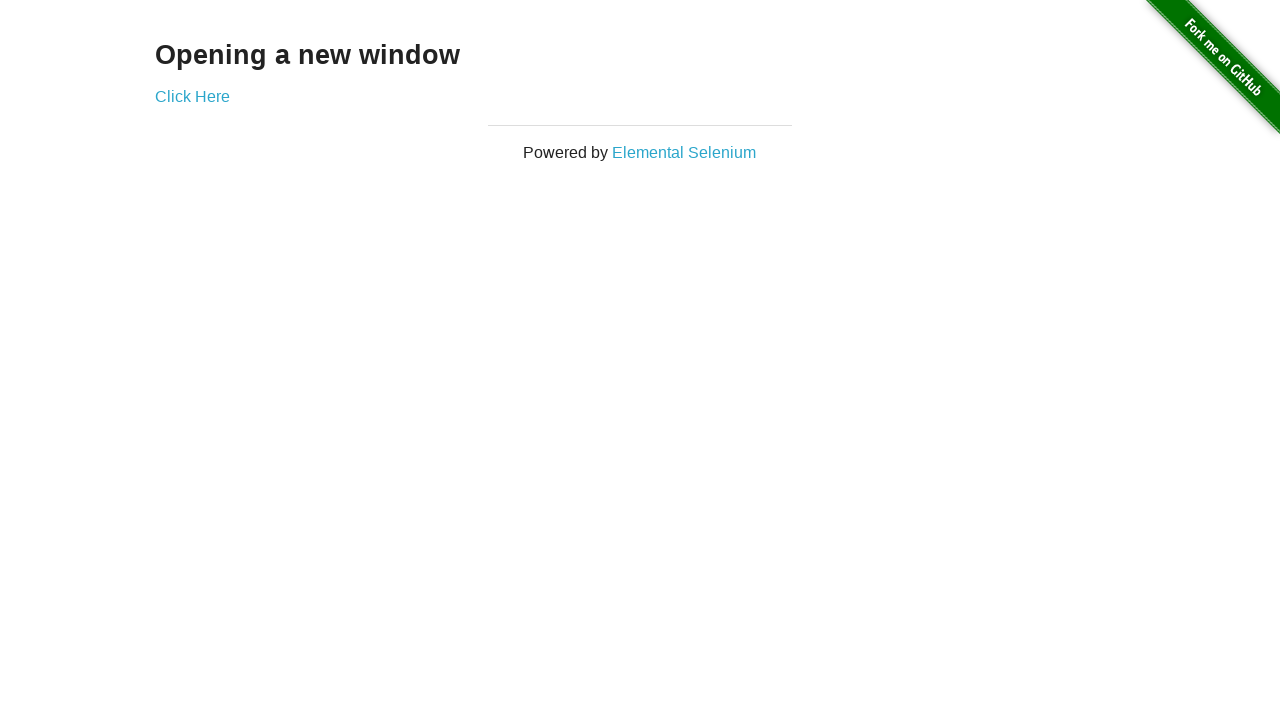

Verified page title is 'The Internet'
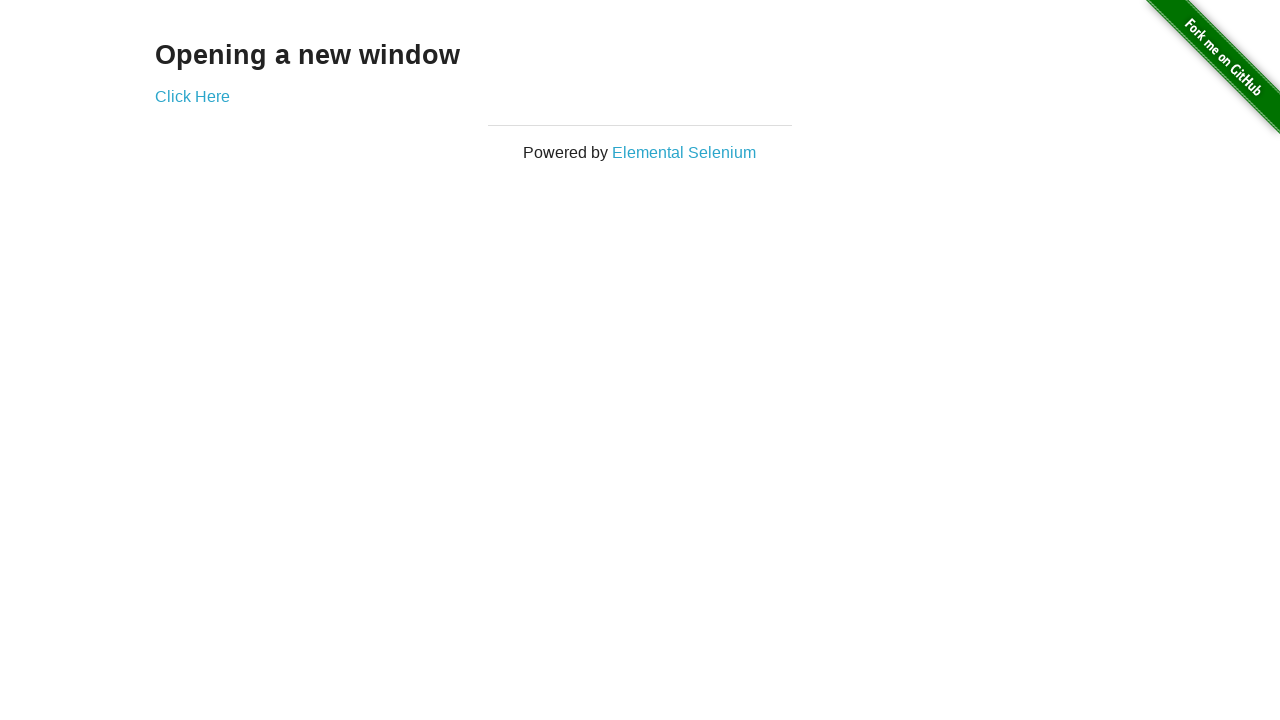

Clicked 'Click Here' link to open new window at (192, 96) on text=Click Here
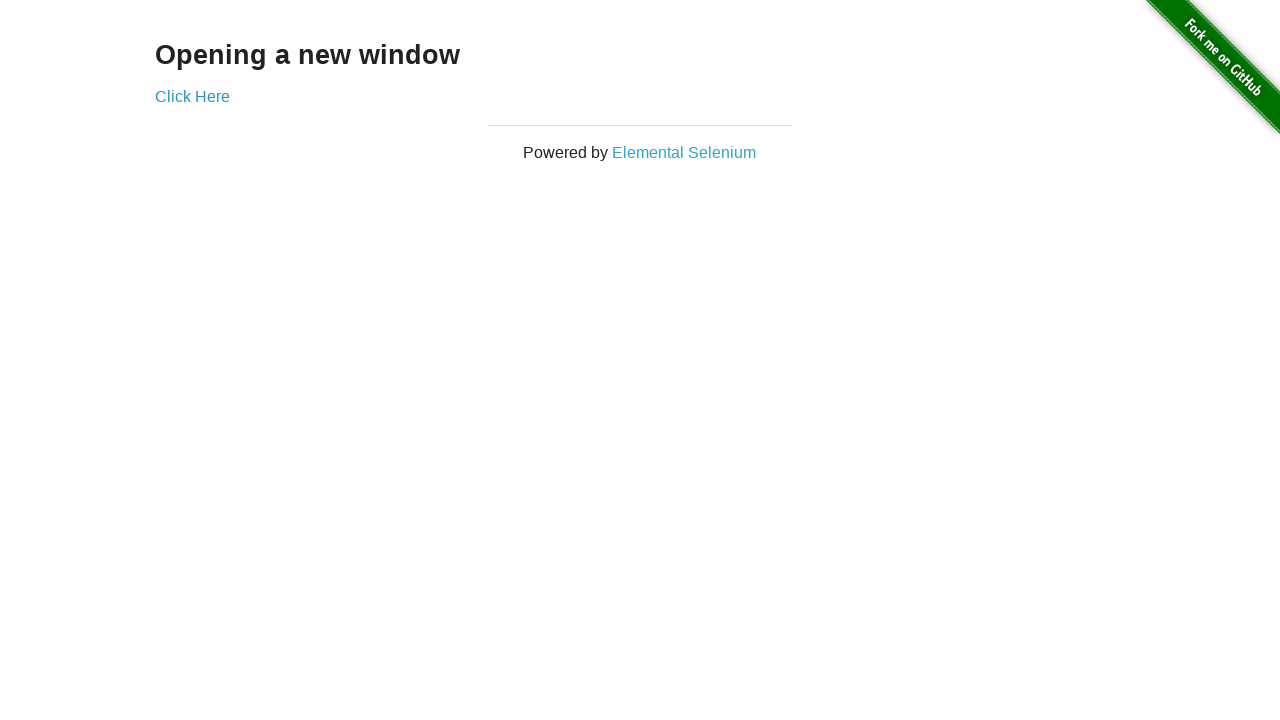

Retrieved new window/page object
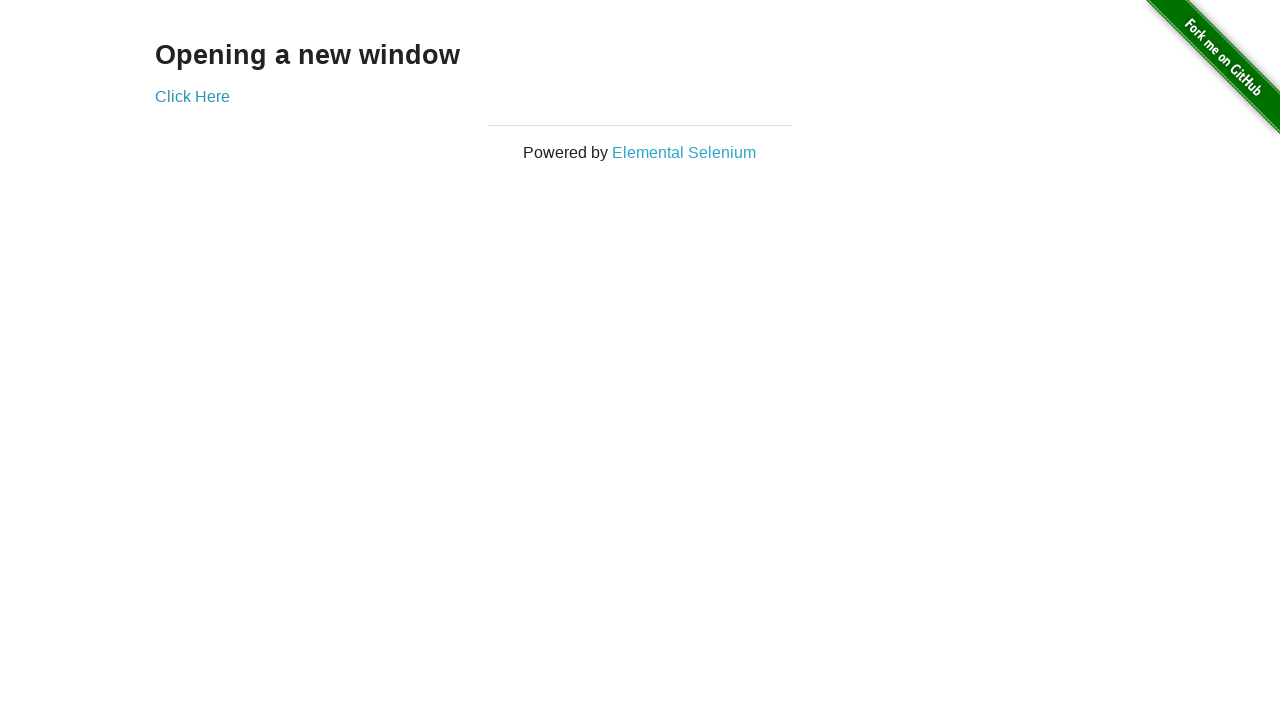

Waited for new window to load completely
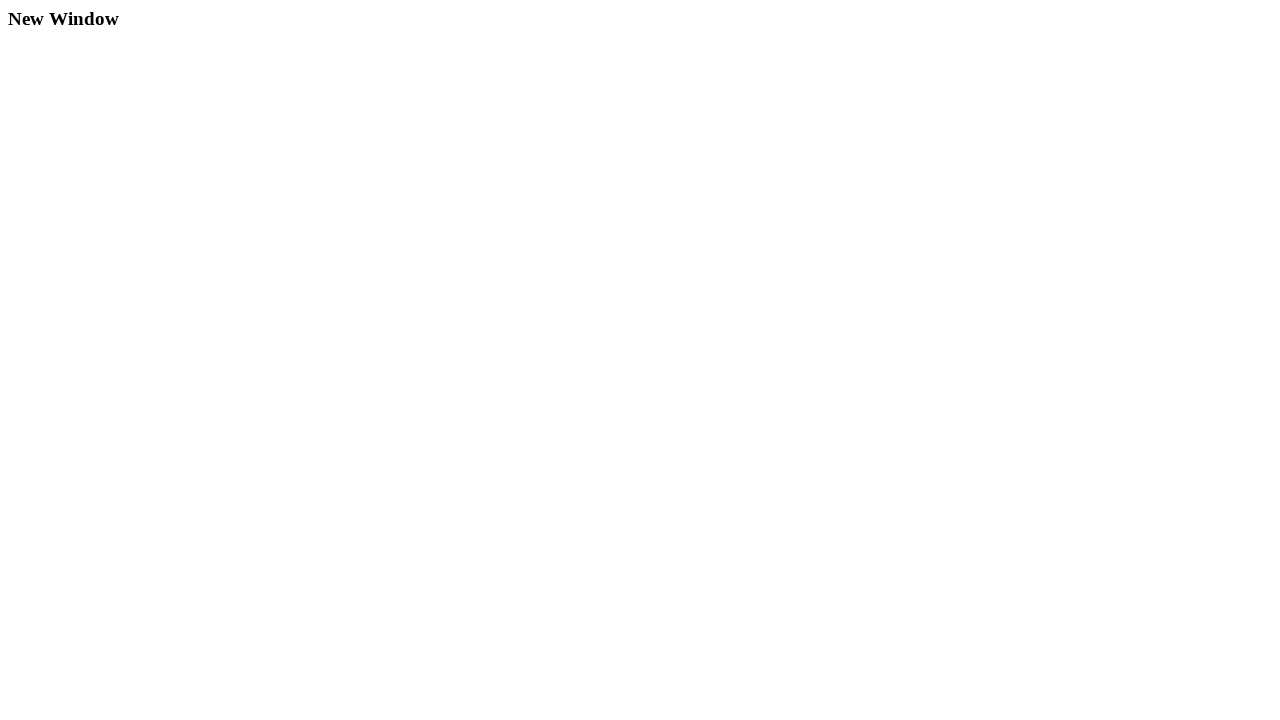

Verified new window title is 'New Window'
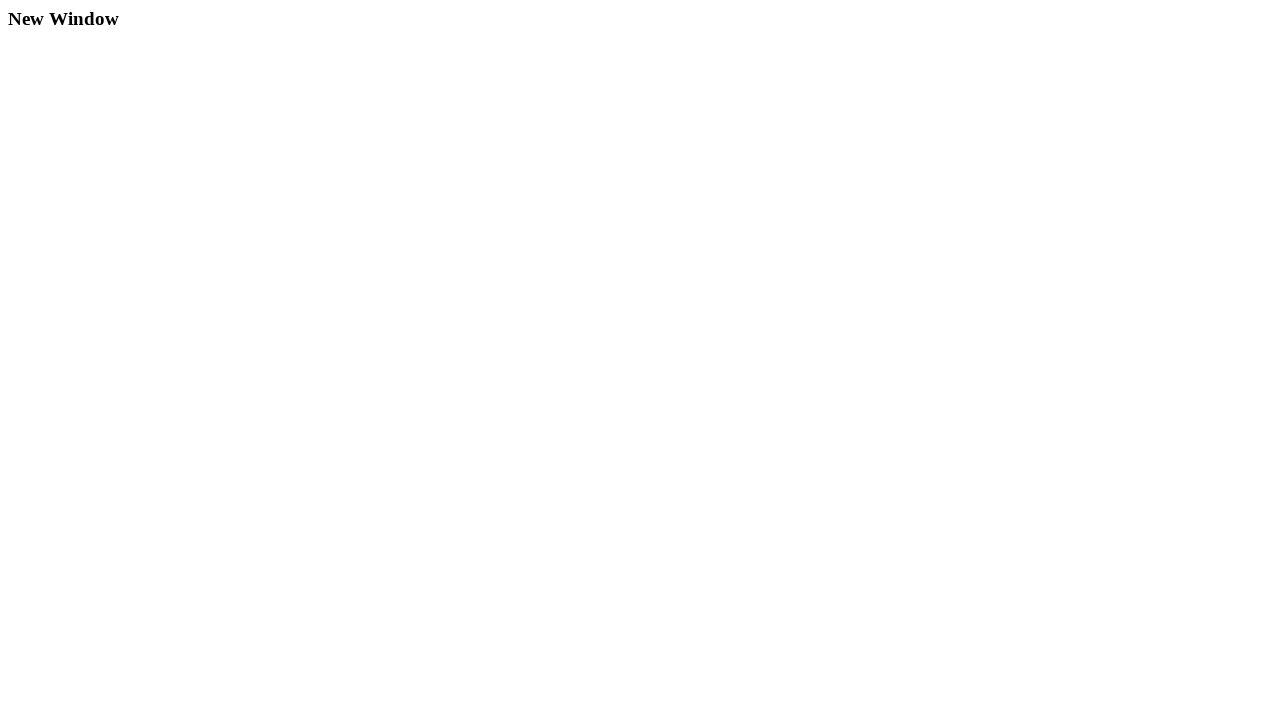

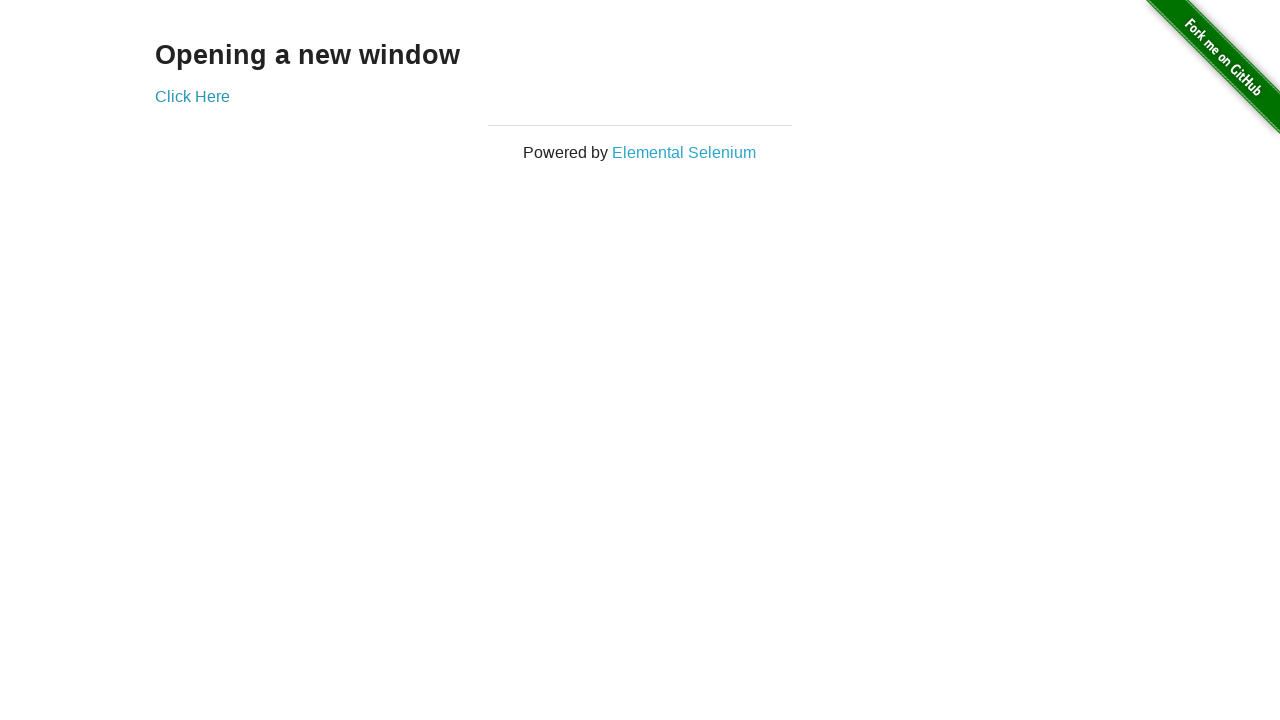